Tests the addition functionality on calculatorpi.com by entering two numbers, clicking the plus operator, and verifying the result

Starting URL: https://calculatorpi.com/

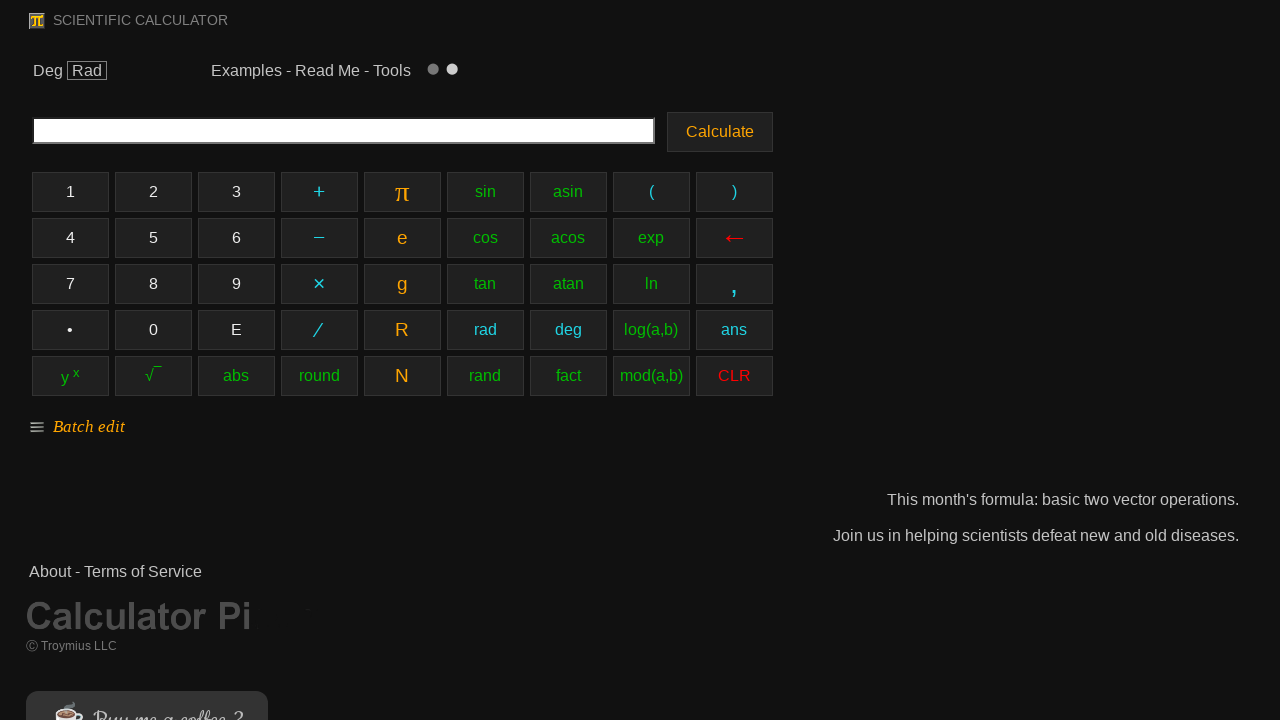

Clicked button '2' to start entering first number at (153, 192) on xpath=//td[@class='keyb']/button[contains(text(),'2')]
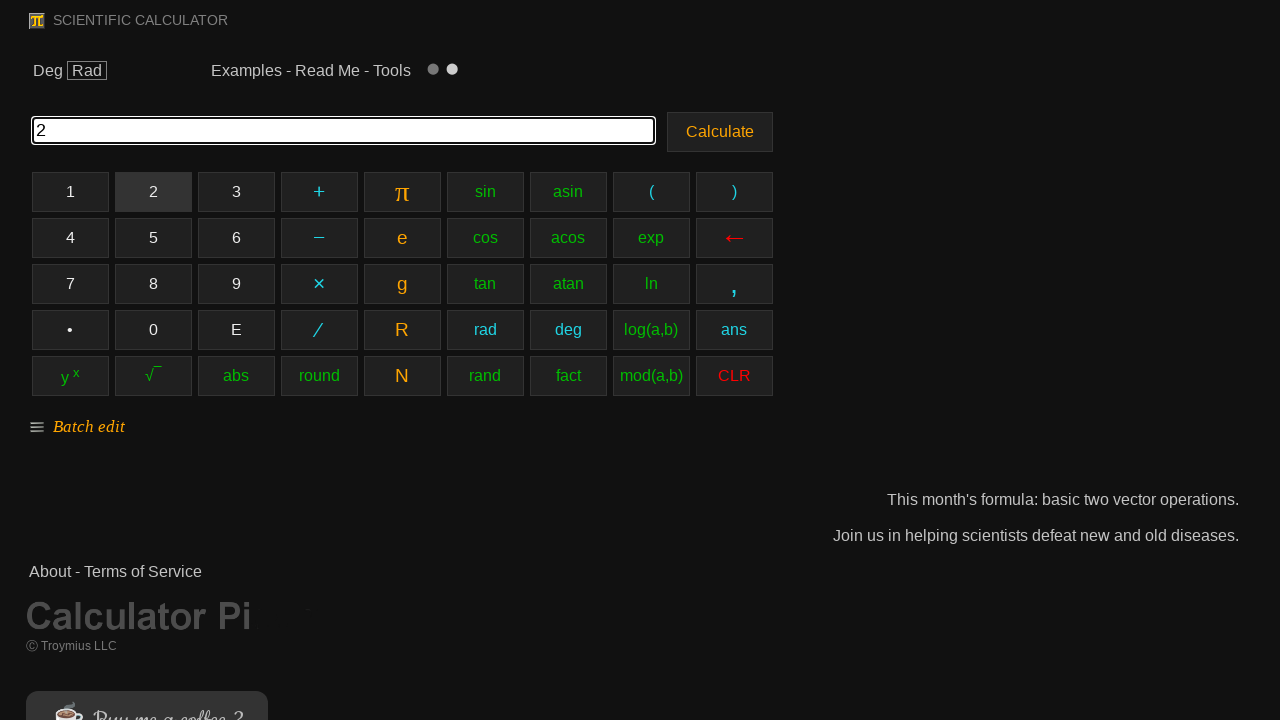

Clicked button '5' for first number at (153, 238) on xpath=//td[@class='keyb']/button[contains(text(),'5')]
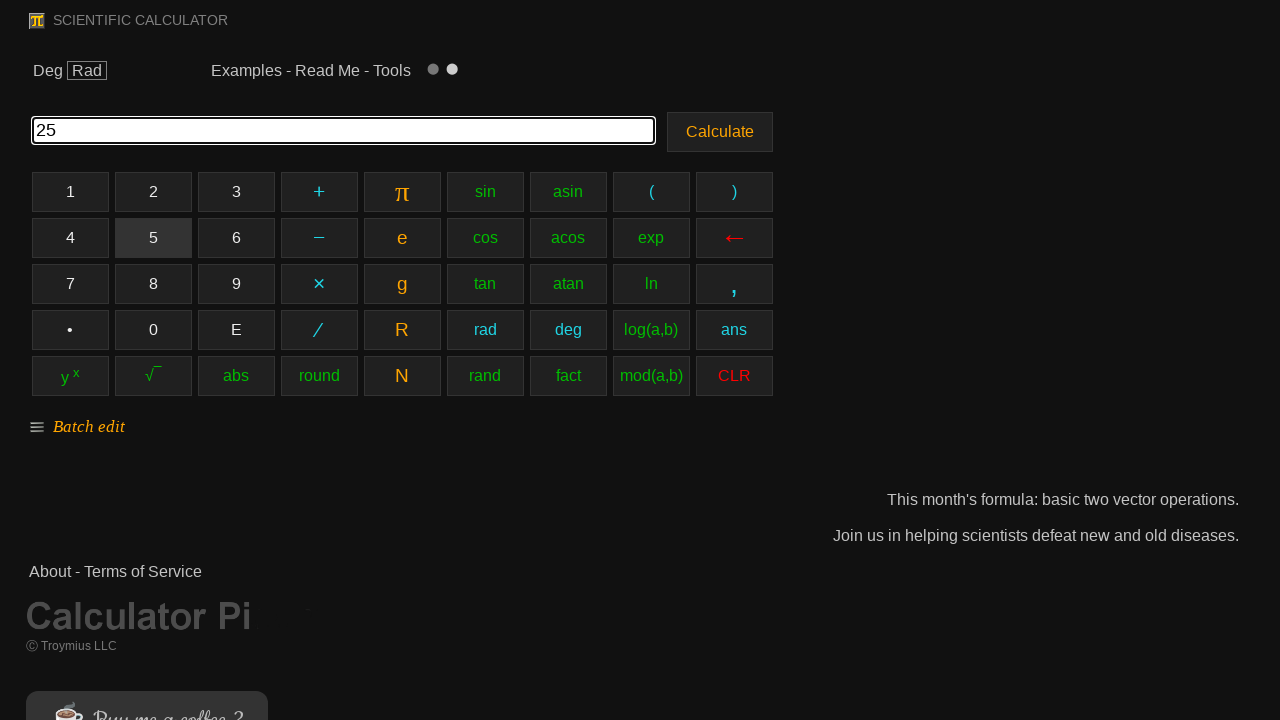

Clicked decimal point button at (70, 330) on xpath=//*[@class = 'btn_num' and contains(text(), '•')]
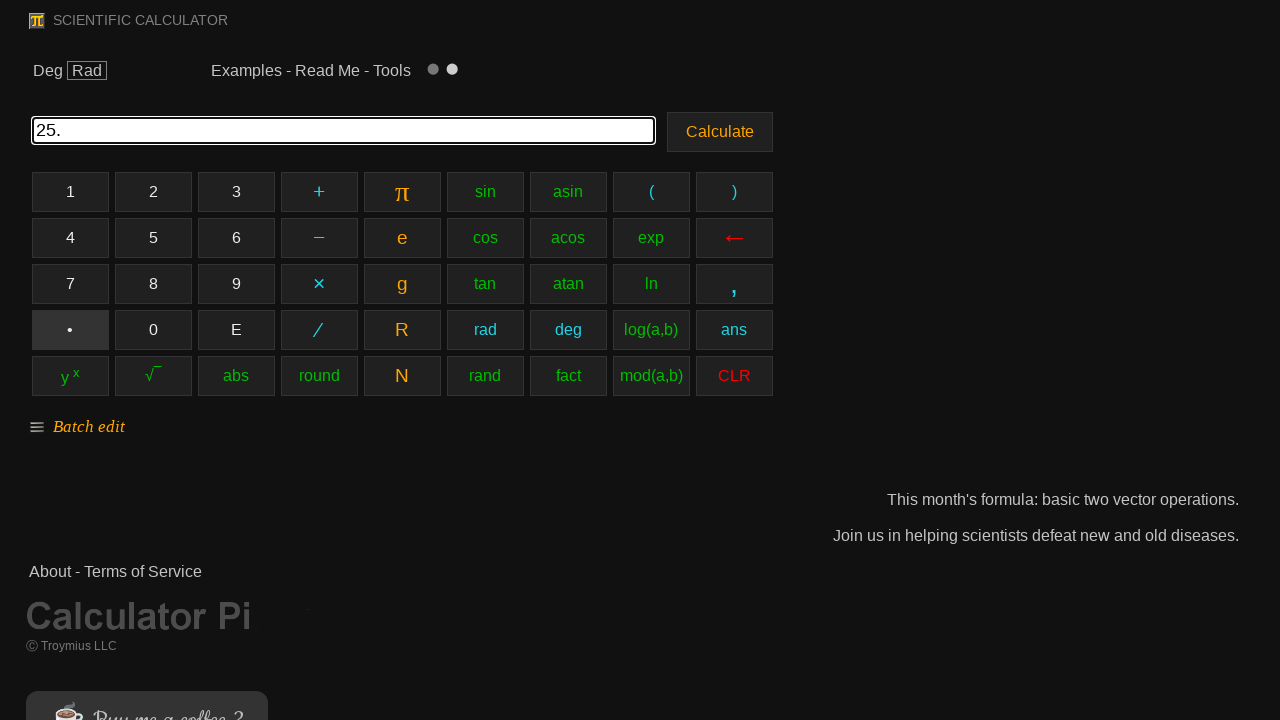

Clicked button '5' to complete first number 25.5 at (153, 238) on xpath=//td[@class='keyb']/button[contains(text(),'5')]
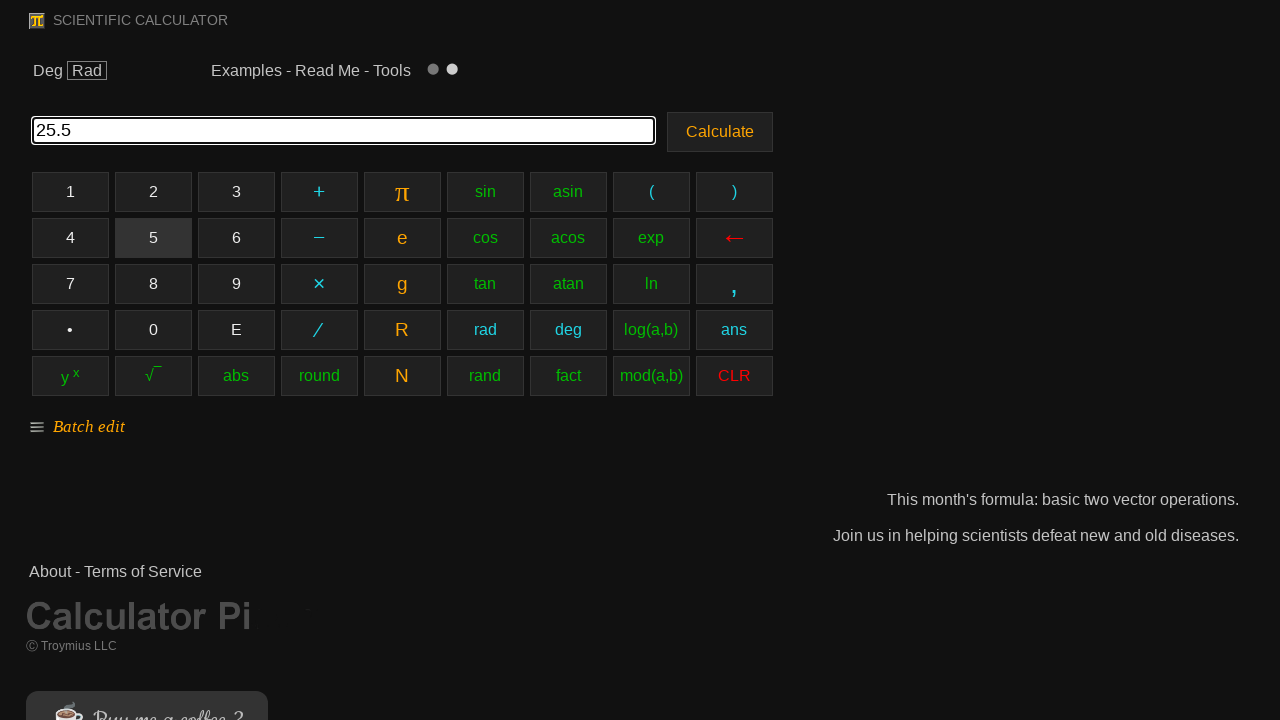

Clicked plus operator button at (319, 192) on xpath=//td[@class='keyb']/button[contains(text(),'+')]
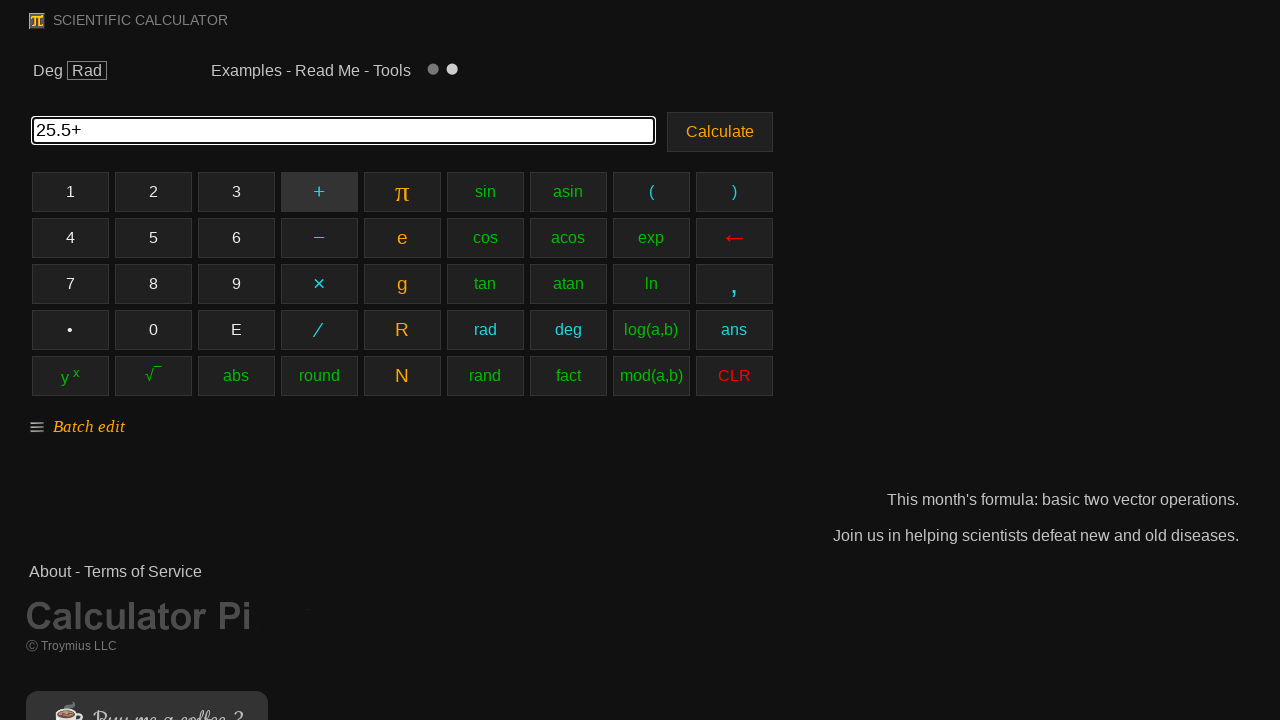

Clicked button '1' to start entering second number at (70, 192) on xpath=//td[@class='keyb']/button[contains(text(),'1')]
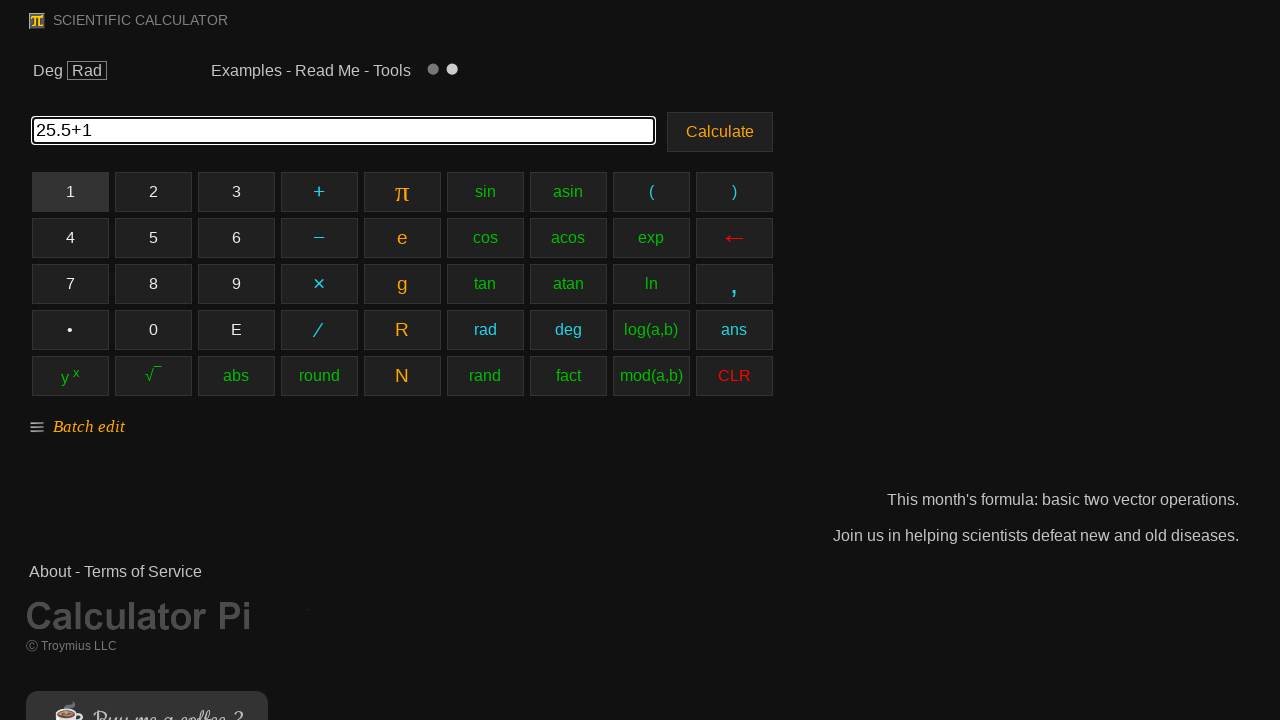

Clicked button '4' for second number at (70, 238) on xpath=//td[@class='keyb']/button[contains(text(),'4')]
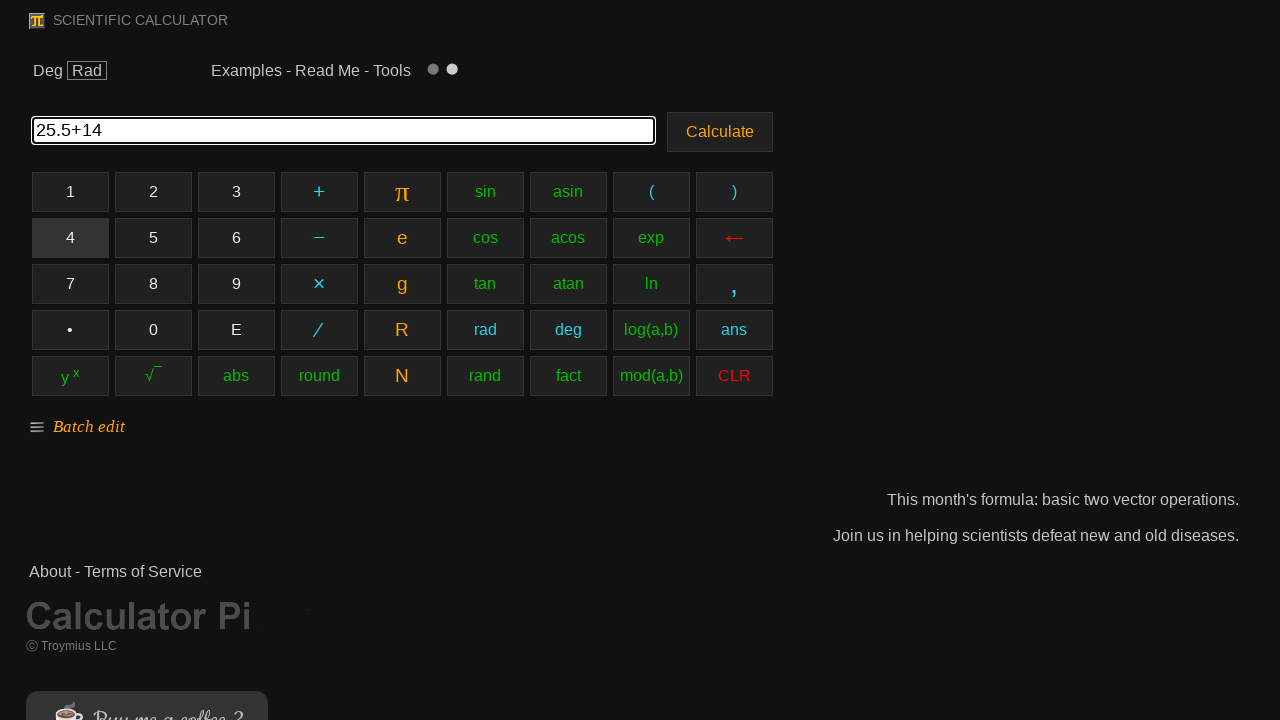

Clicked decimal point button for second number at (70, 330) on xpath=//*[@class = 'btn_num' and contains(text(), '•')]
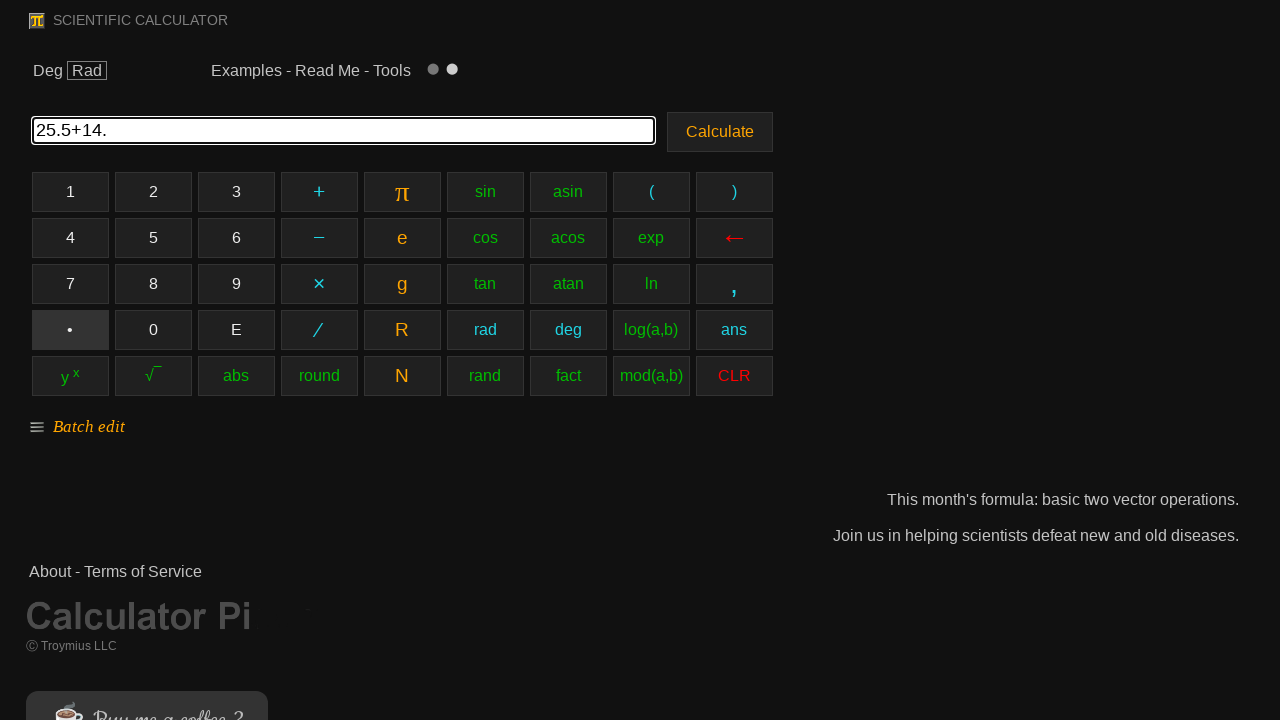

Clicked button '3' to complete second number 14.3 at (236, 192) on xpath=//td[@class='keyb']/button[contains(text(),'3')]
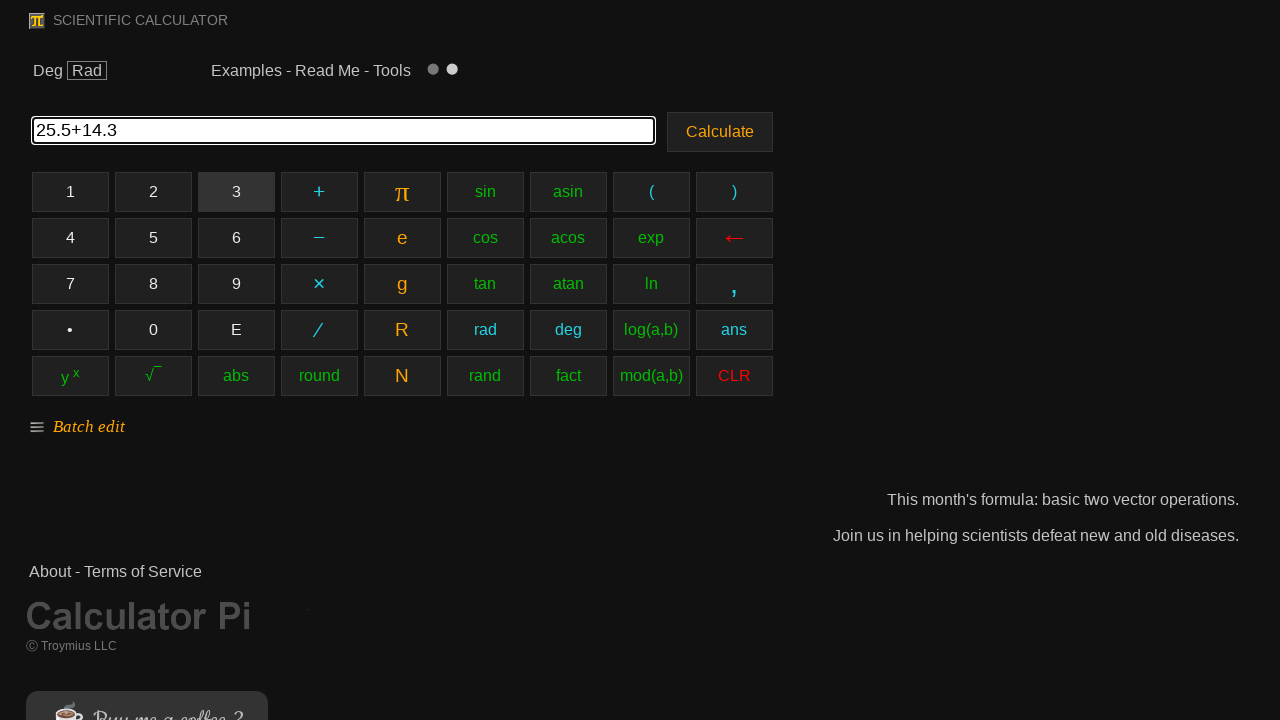

Clicked submit button to calculate 25.5 + 14.3 at (720, 132) on xpath=//*[@type = 'SUBMIT']
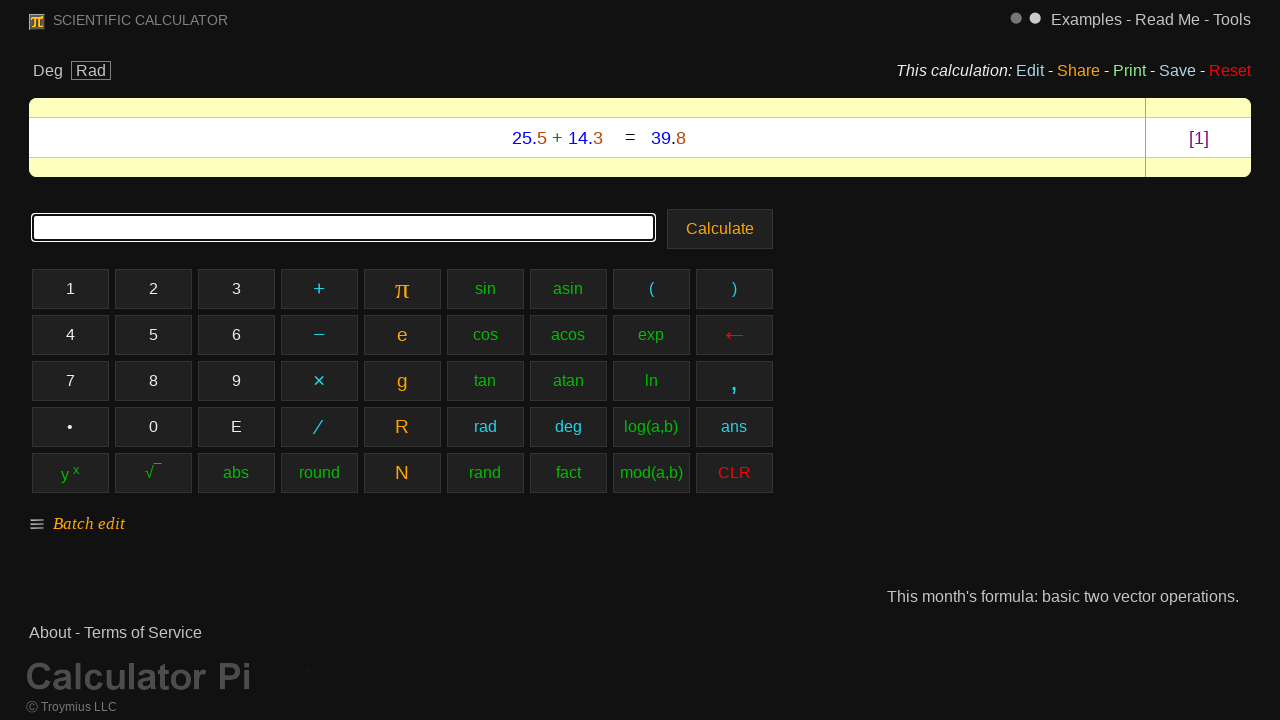

Waited for calculation result to appear
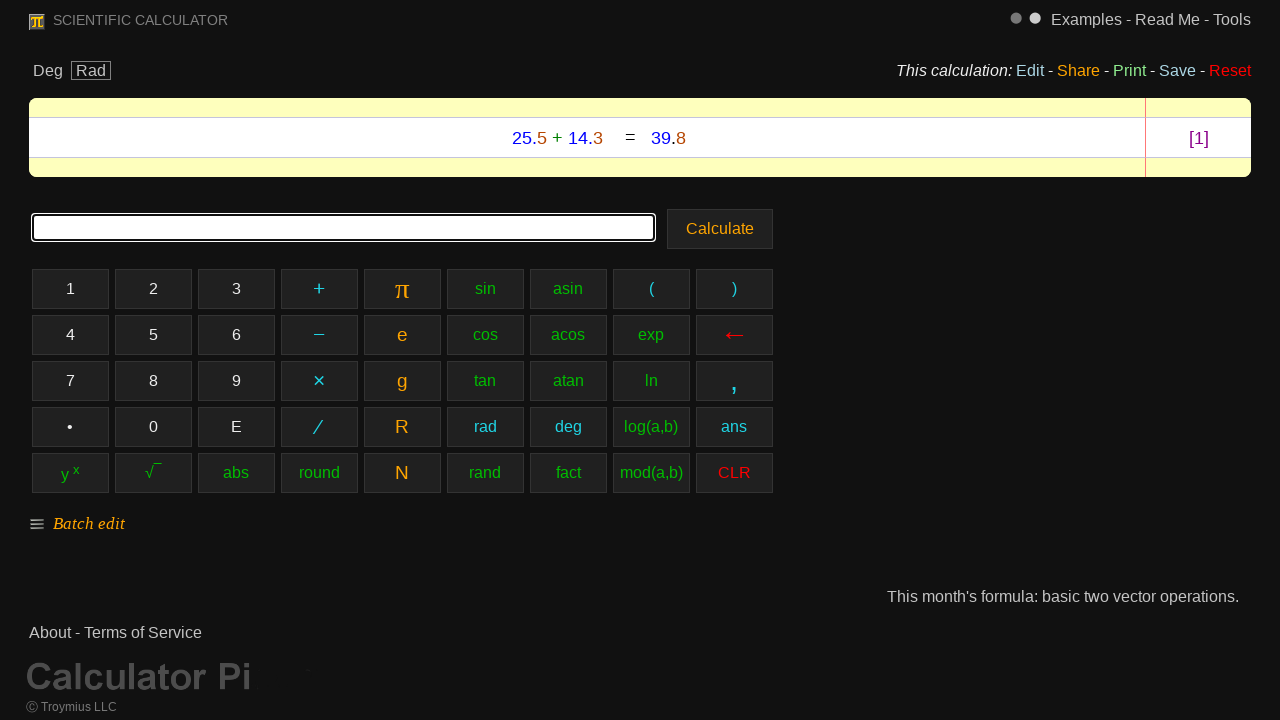

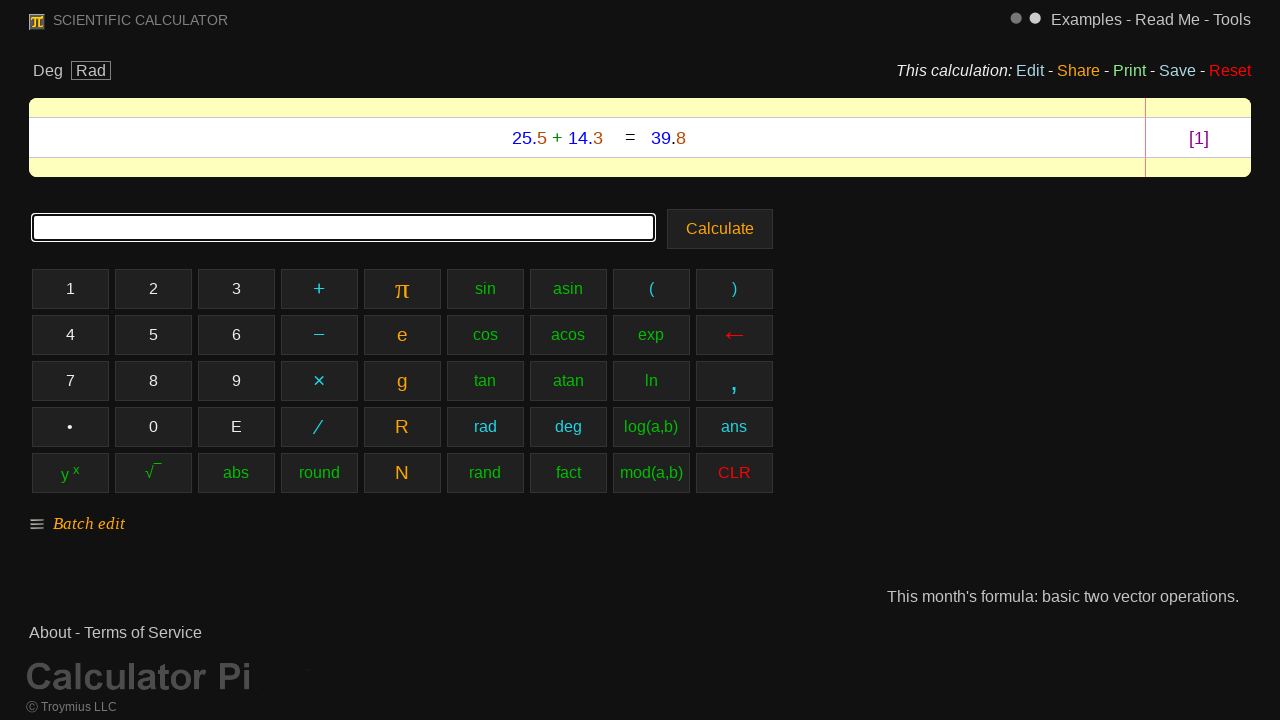